Tests selecting and then deselecting multiple options from a multi-select dropdown using different selection methods

Starting URL: https://letcode.in/dropdowns

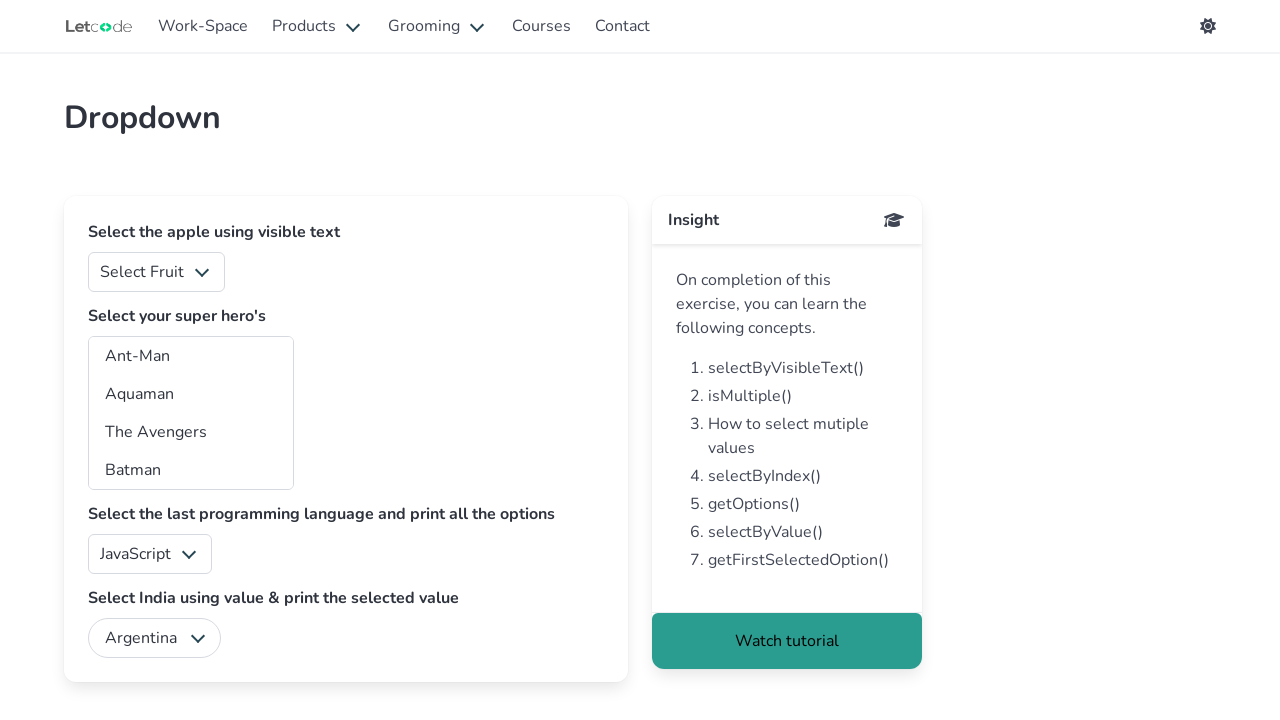

Navigated to https://letcode.in/dropdowns
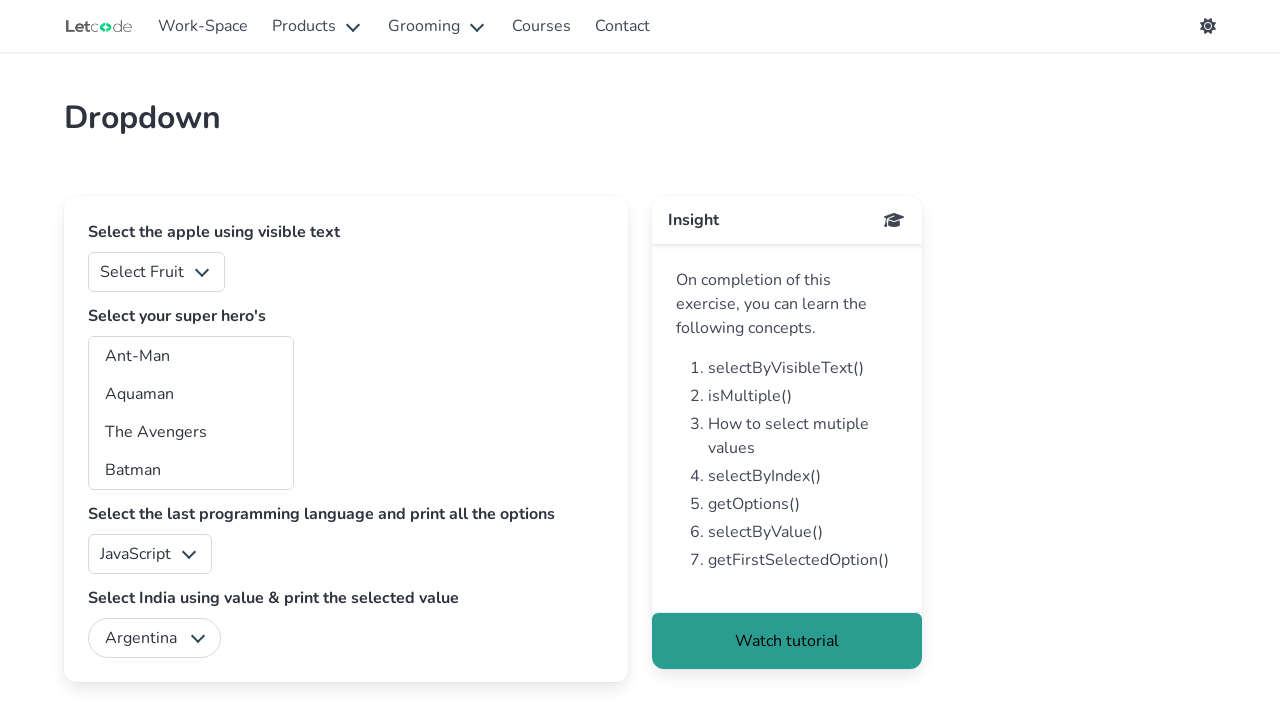

Selected first option by index from multi-select dropdown on #superheros
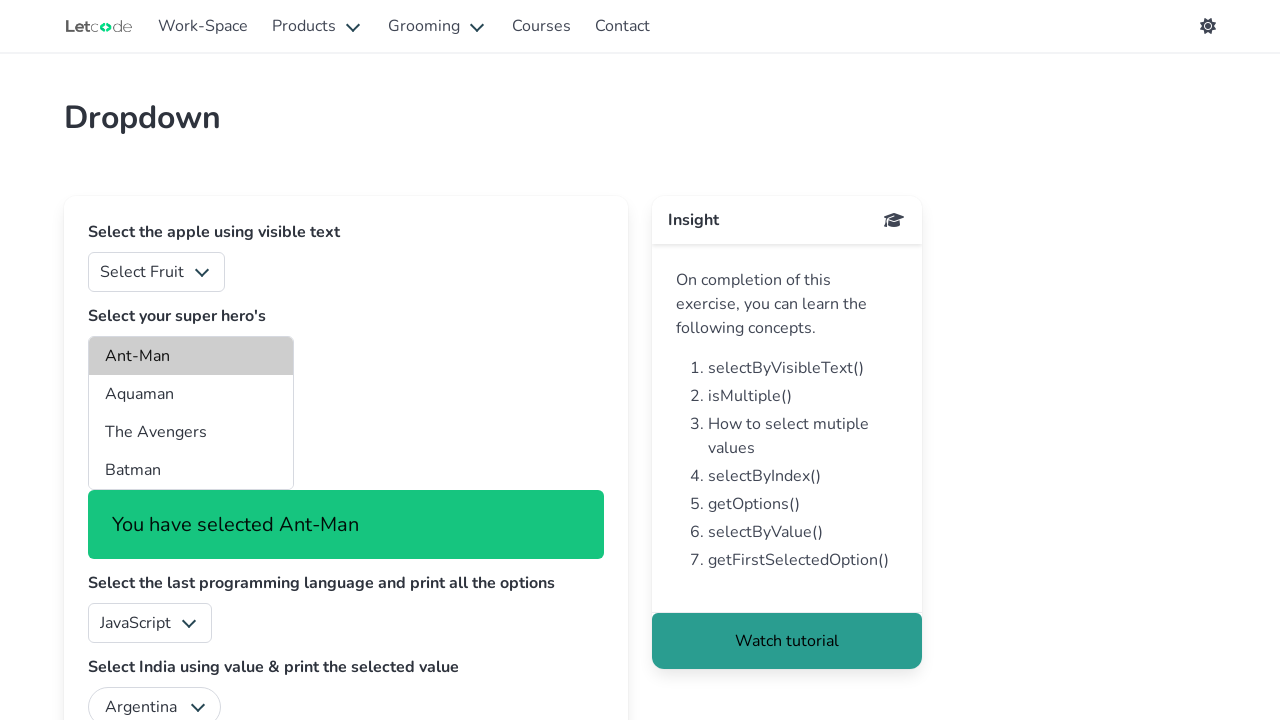

Selected option with value 'aq' from multi-select dropdown on #superheros
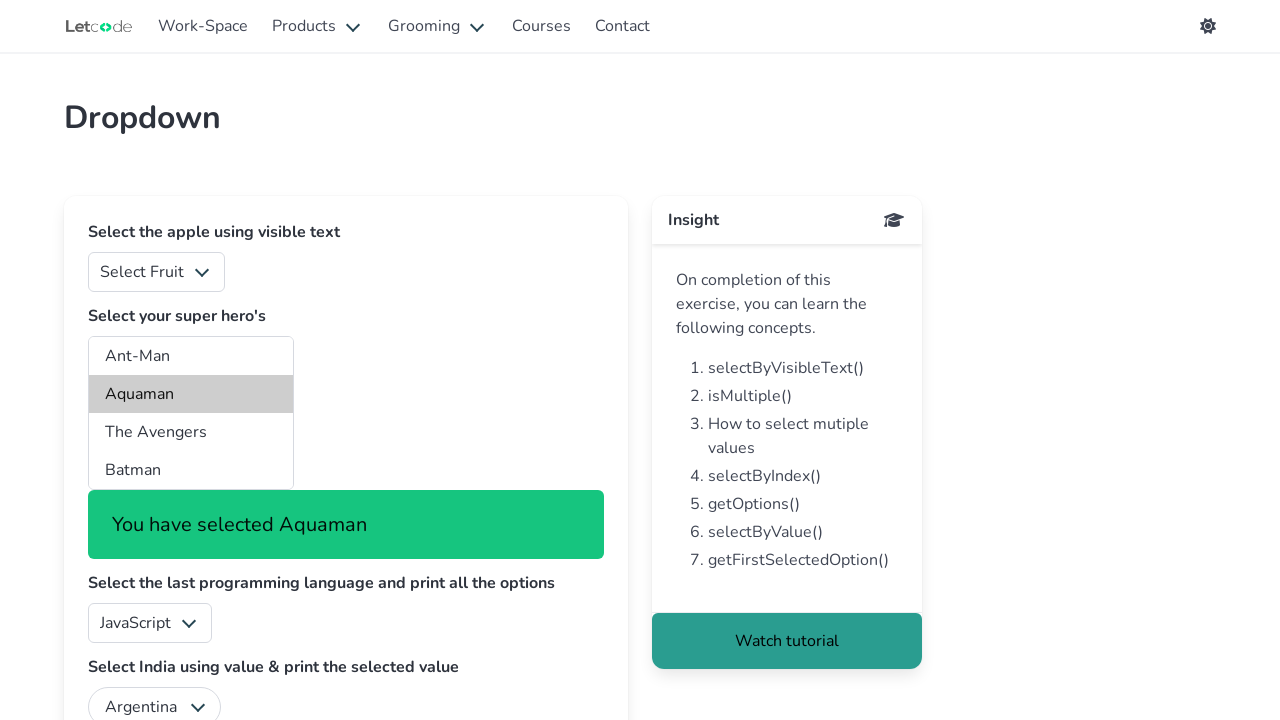

Selected option with label 'The Avengers' from multi-select dropdown on #superheros
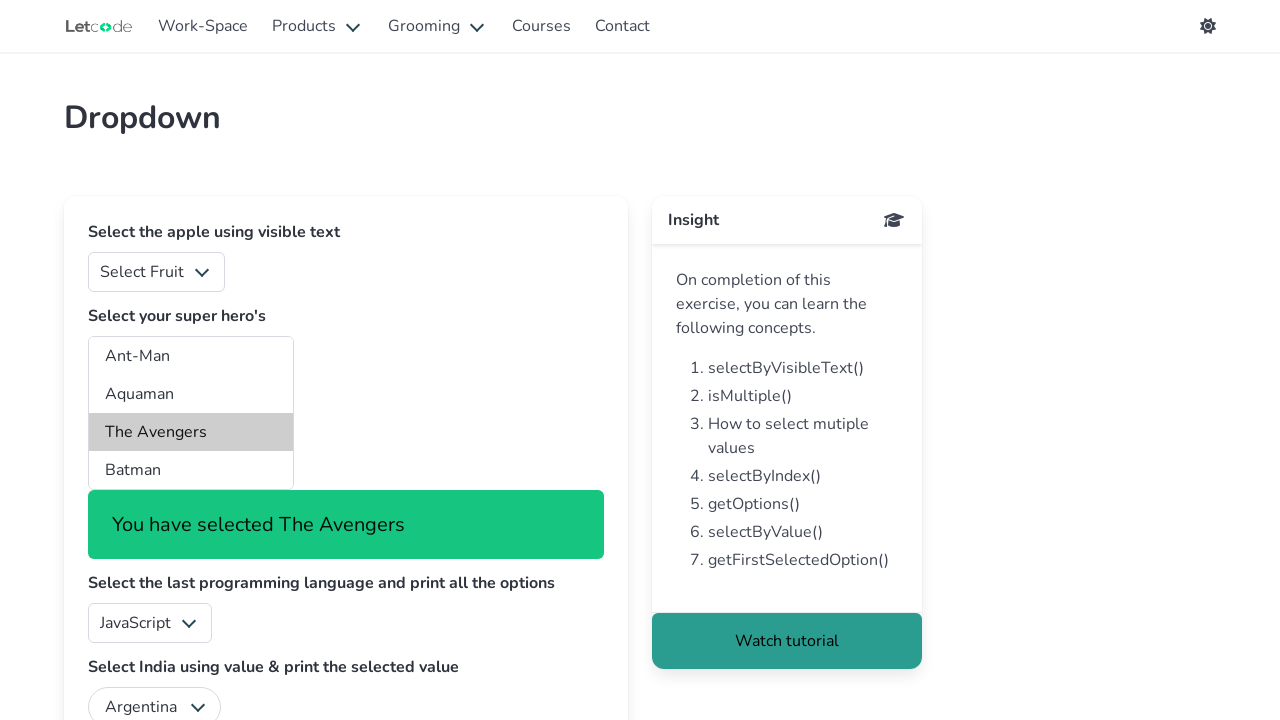

Deselected all options from multi-select dropdown using JavaScript evaluation
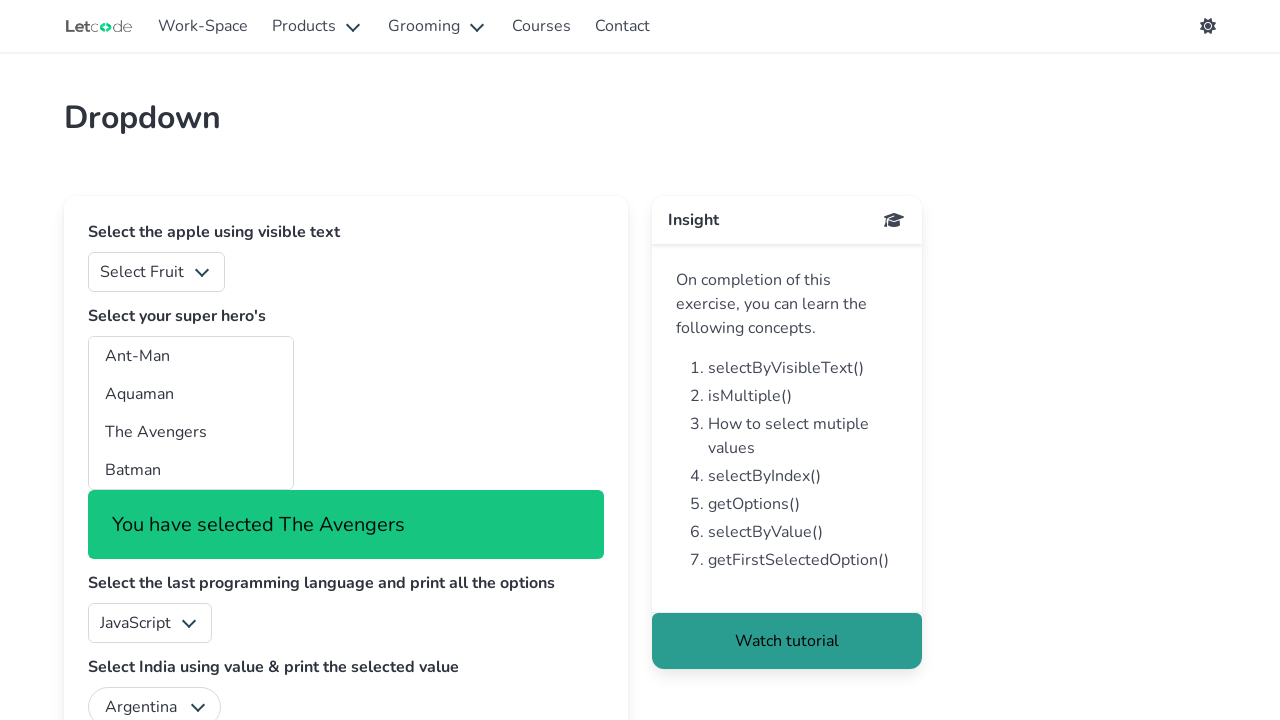

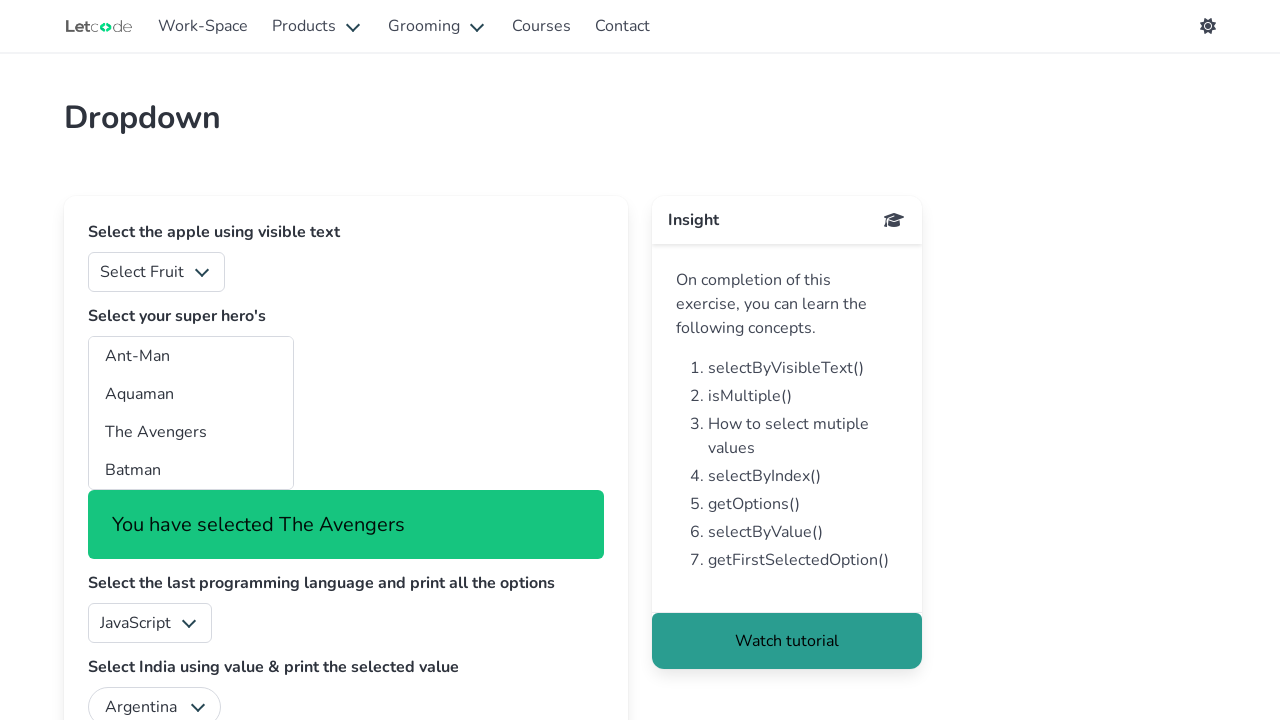